Tests the complete flight booking process on BlazeDemo by selecting departure/arrival cities, choosing a flight, and filling in passenger and payment information to complete the purchase.

Starting URL: https://blazedemo.com/

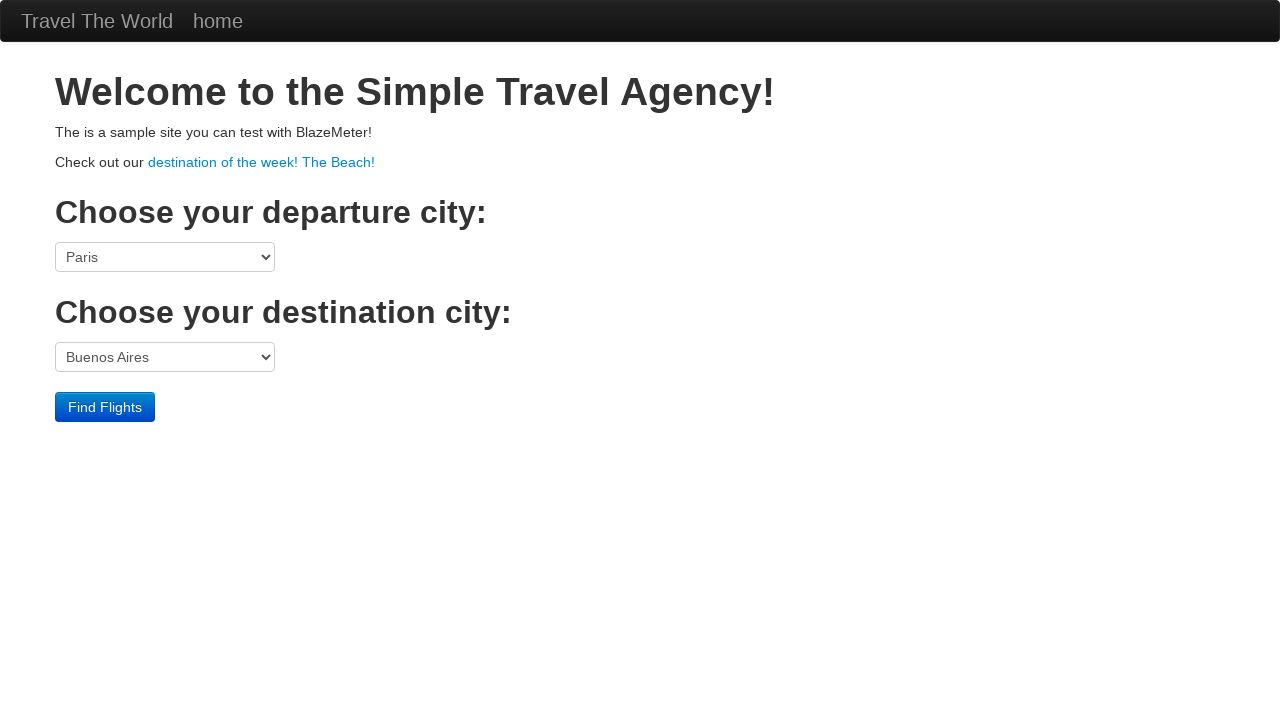

Selected Philadelphia as departure city on select[name='fromPort']
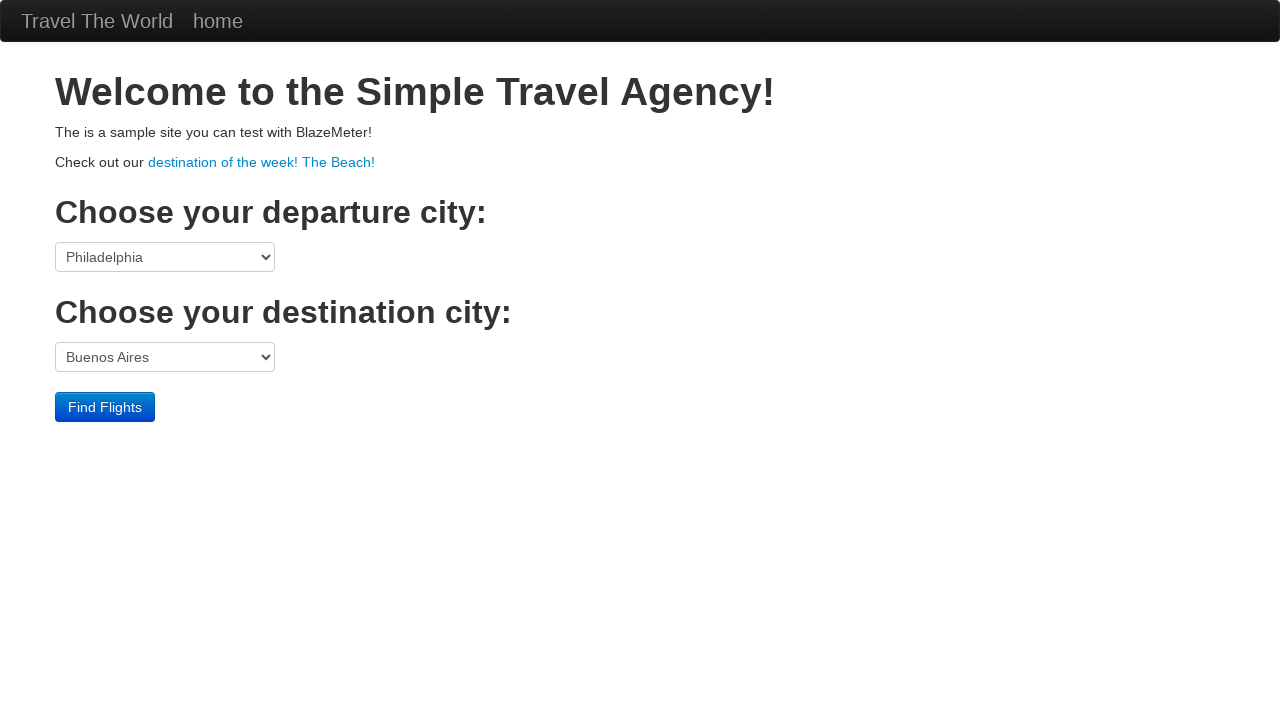

Selected London as destination city on select[name='toPort']
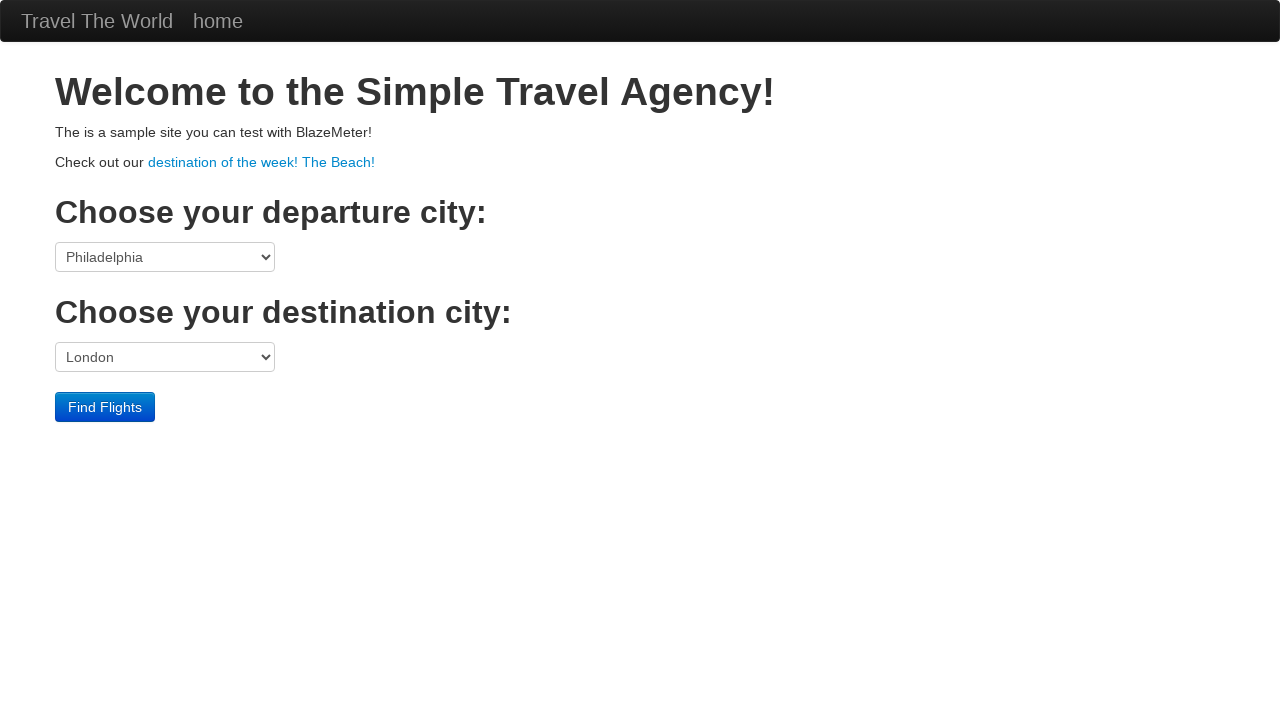

Clicked Find Flights button at (105, 407) on input[value='Find Flights']
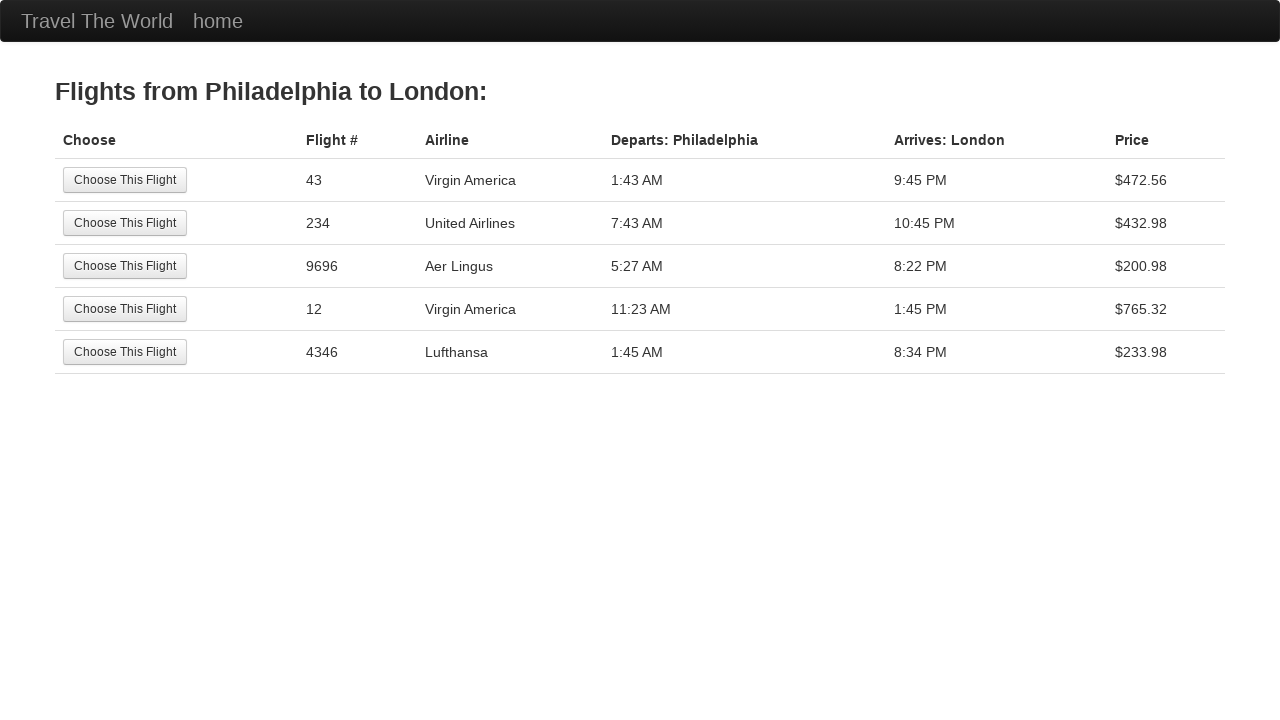

Selected the third flight option at (125, 266) on (//input[@value='Choose This Flight'])[3]
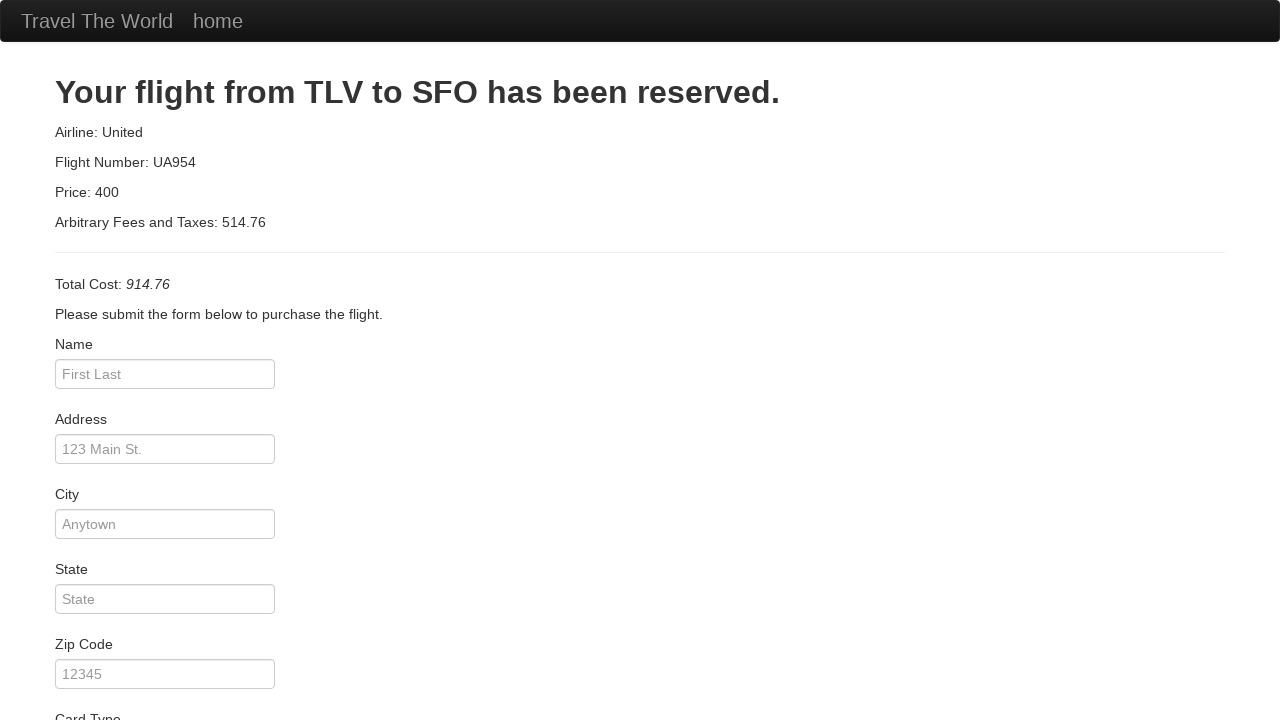

Entered passenger name: John Smith on input#inputName
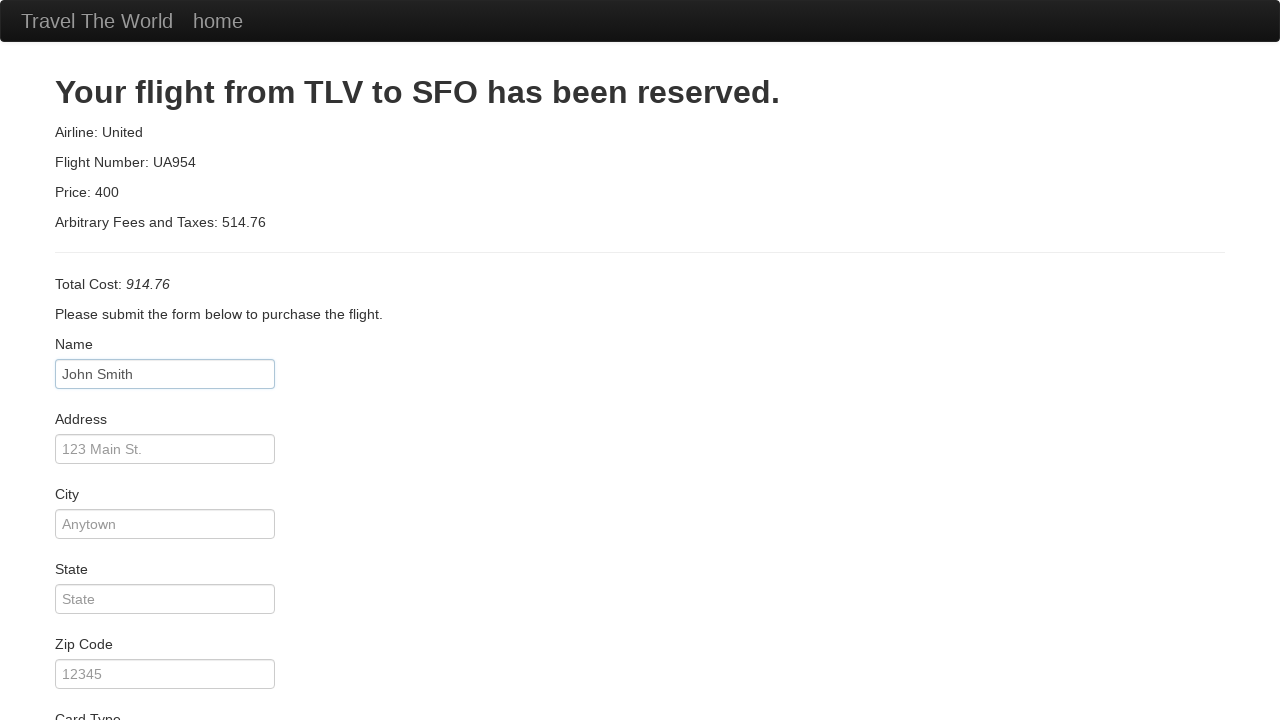

Entered passenger address: 123 Main Street on input[name='address']
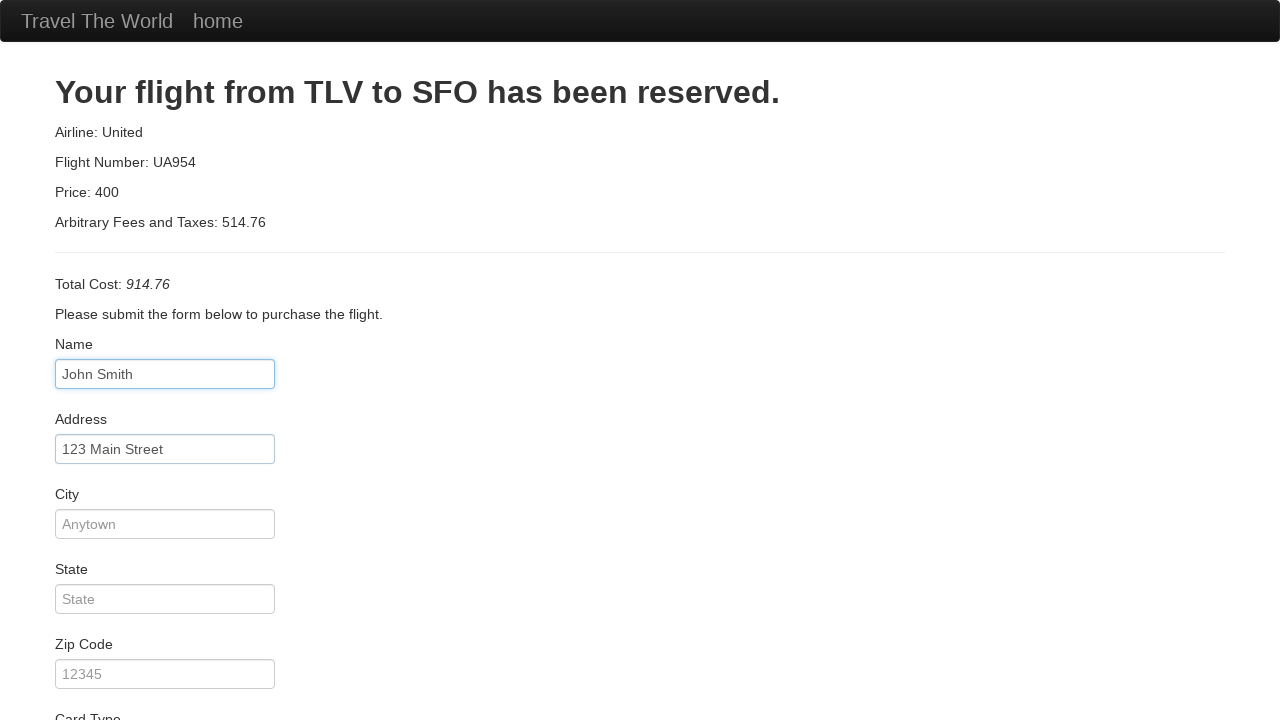

Entered city: Boston on input[name='city']
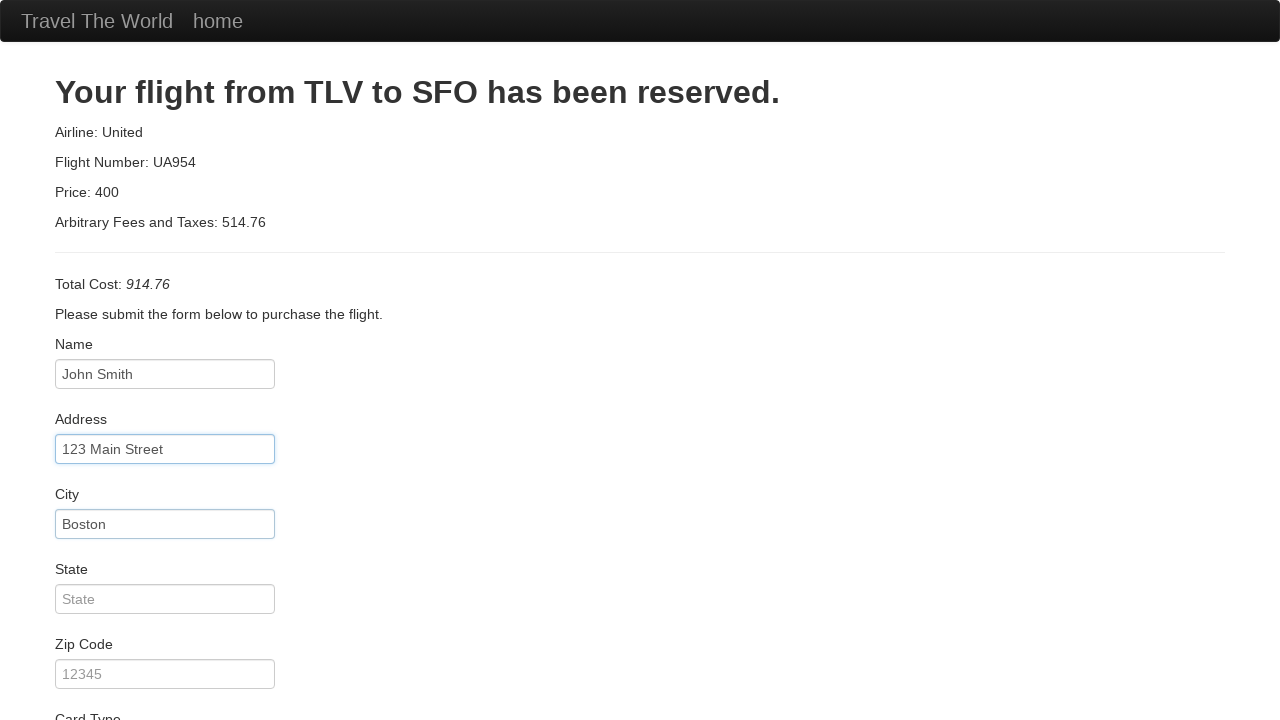

Entered state: MA on input[name='state']
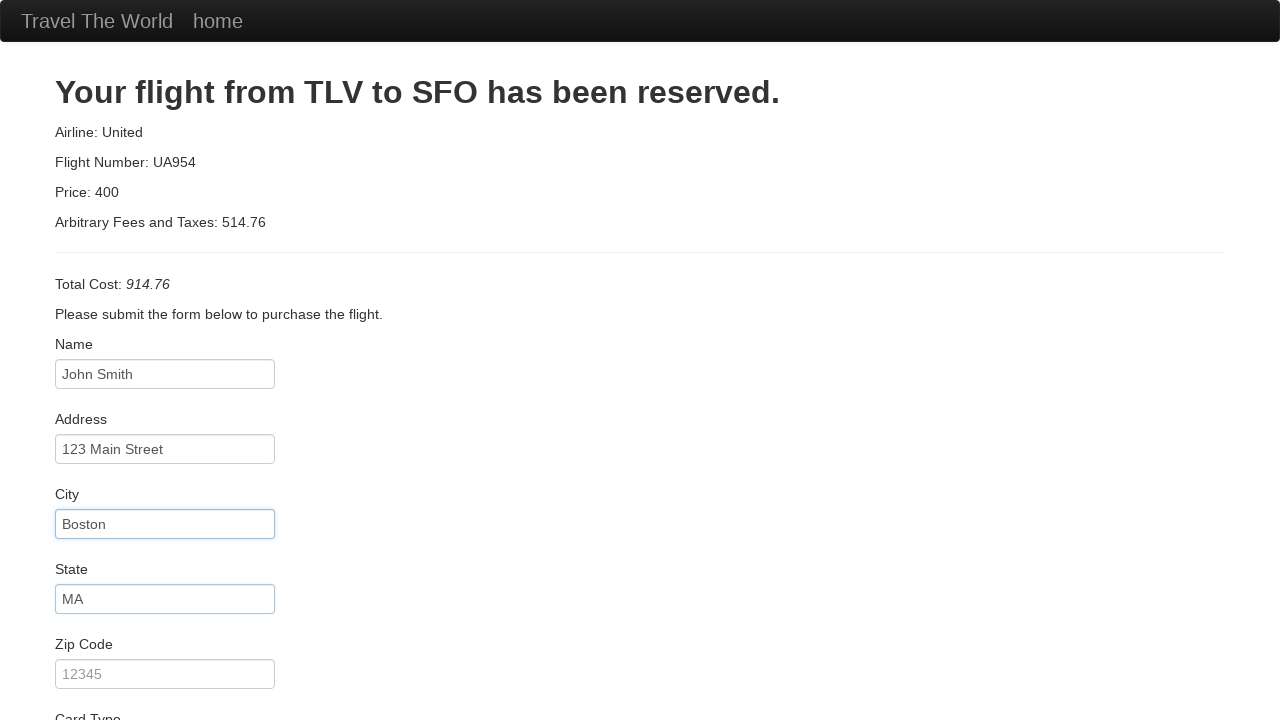

Entered zip code: 02134 on input[name='zipCode']
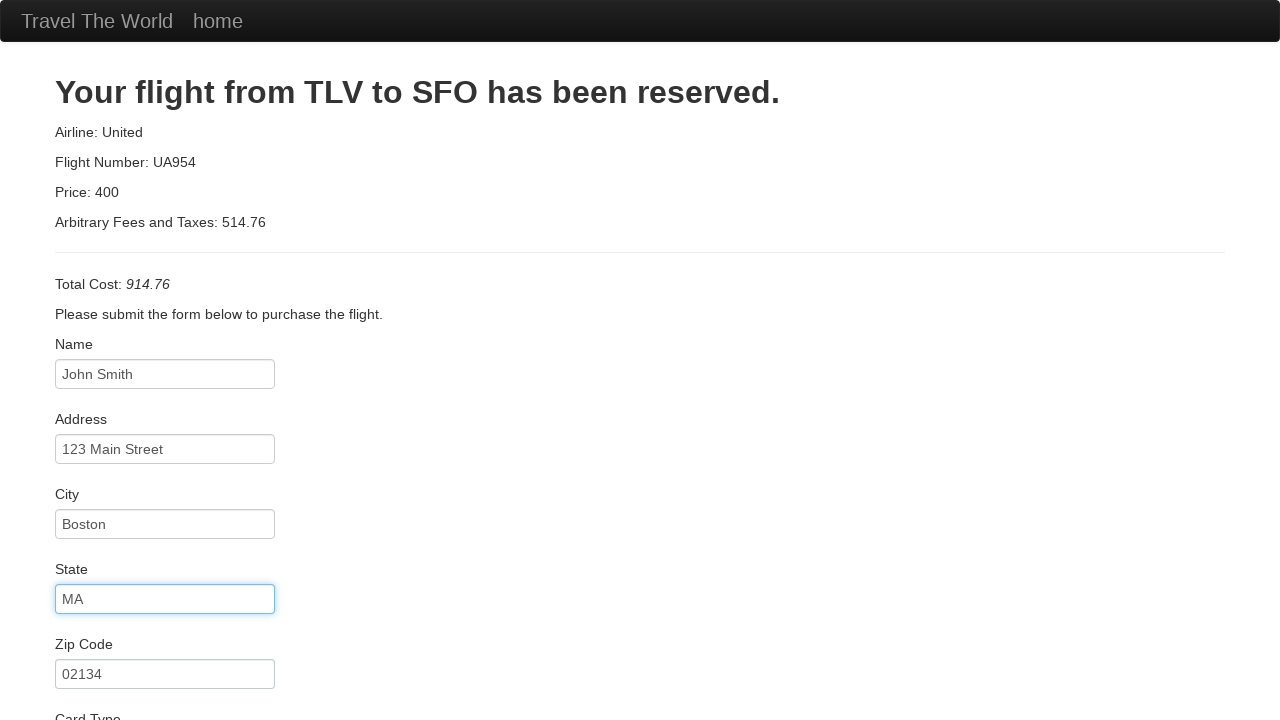

Selected American Express as card type on select[name='cardType']
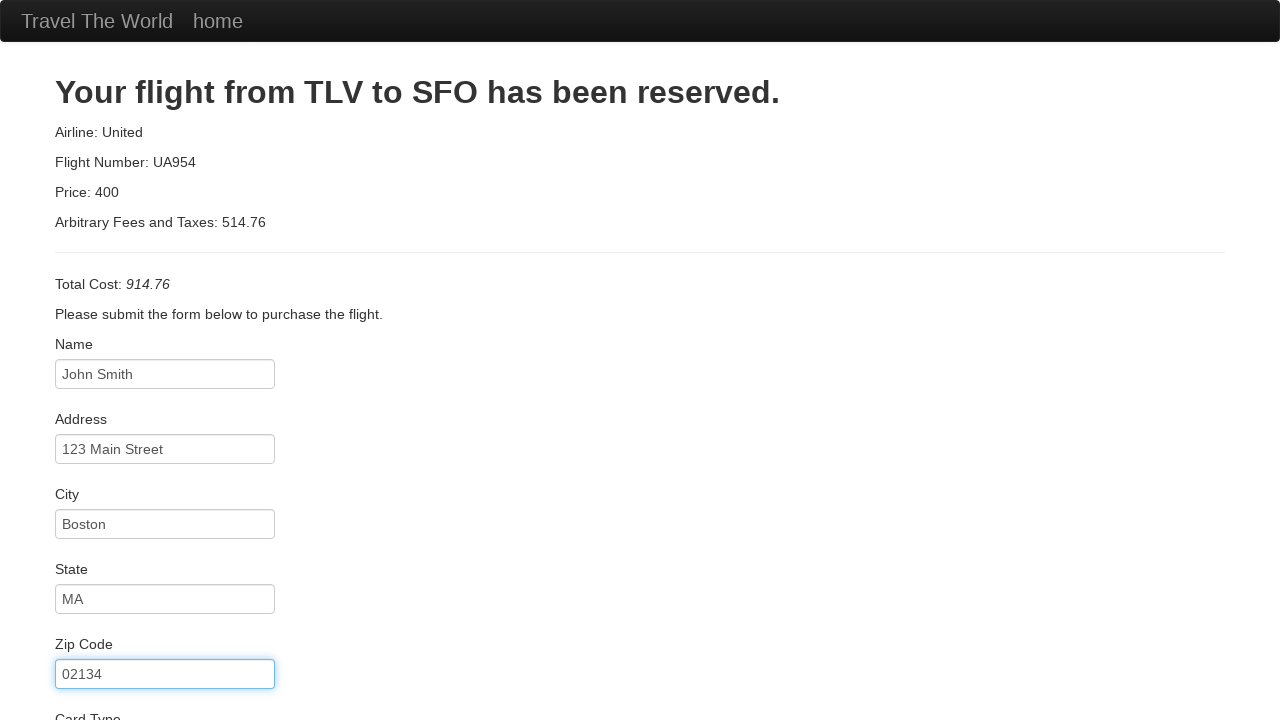

Entered credit card number on input[name='creditCardNumber']
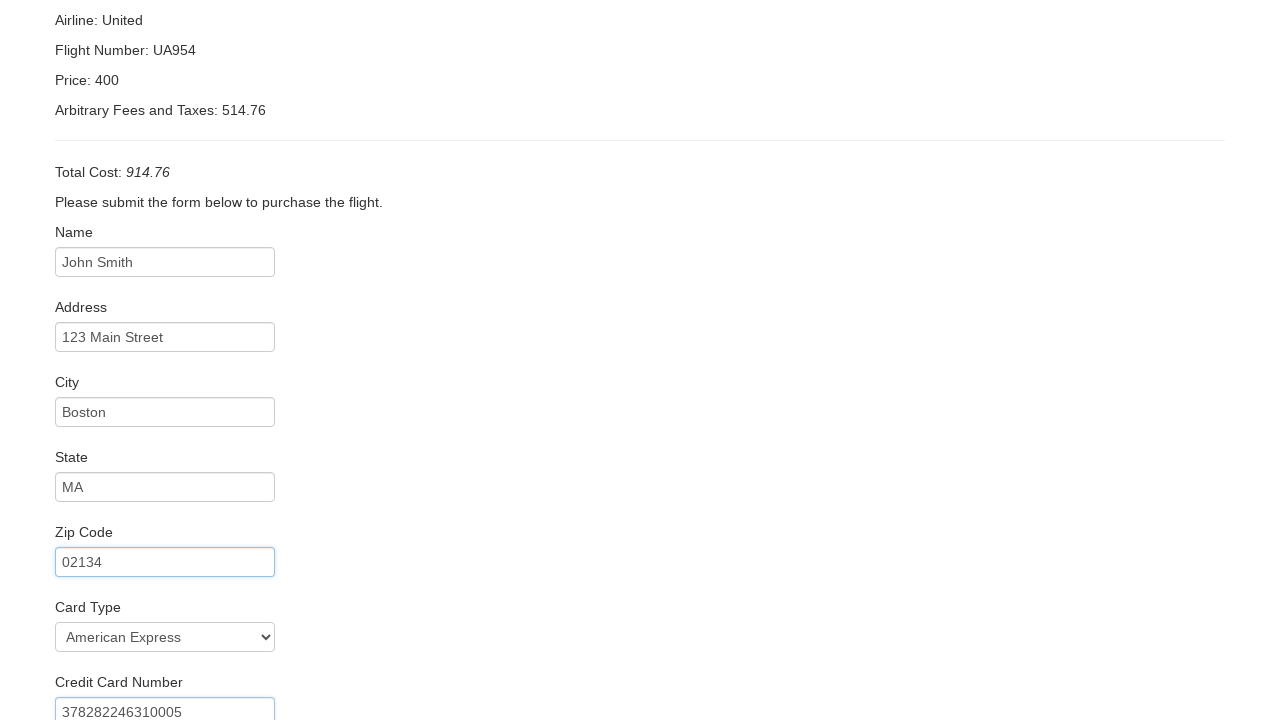

Cleared credit card month field on input[name='creditCardMonth']
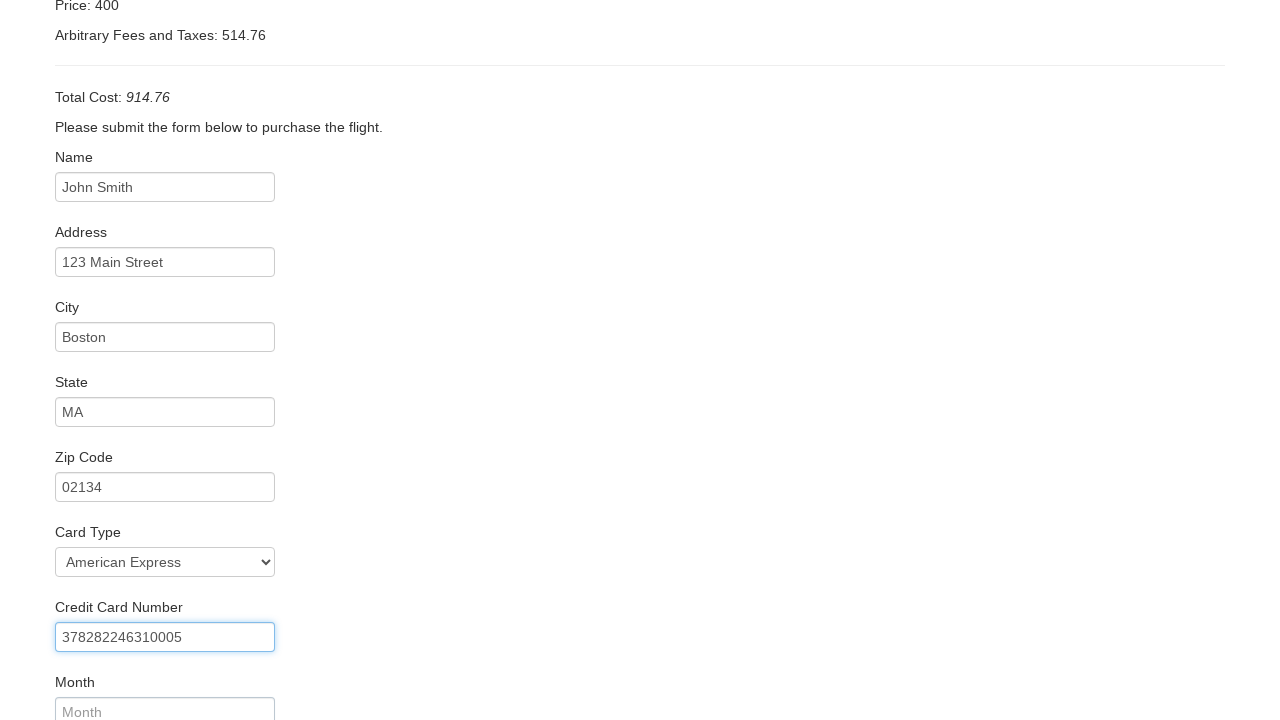

Entered credit card month: 12 on input[name='creditCardMonth']
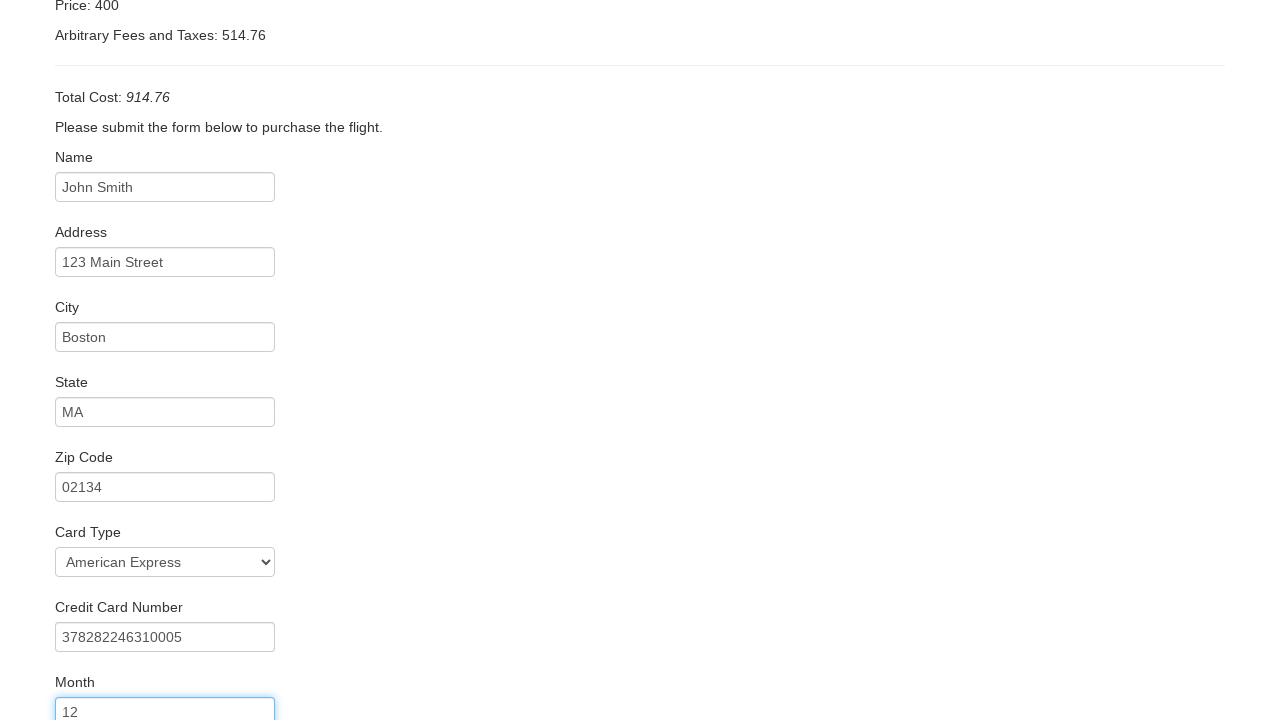

Cleared credit card year field on input[name='creditCardYear']
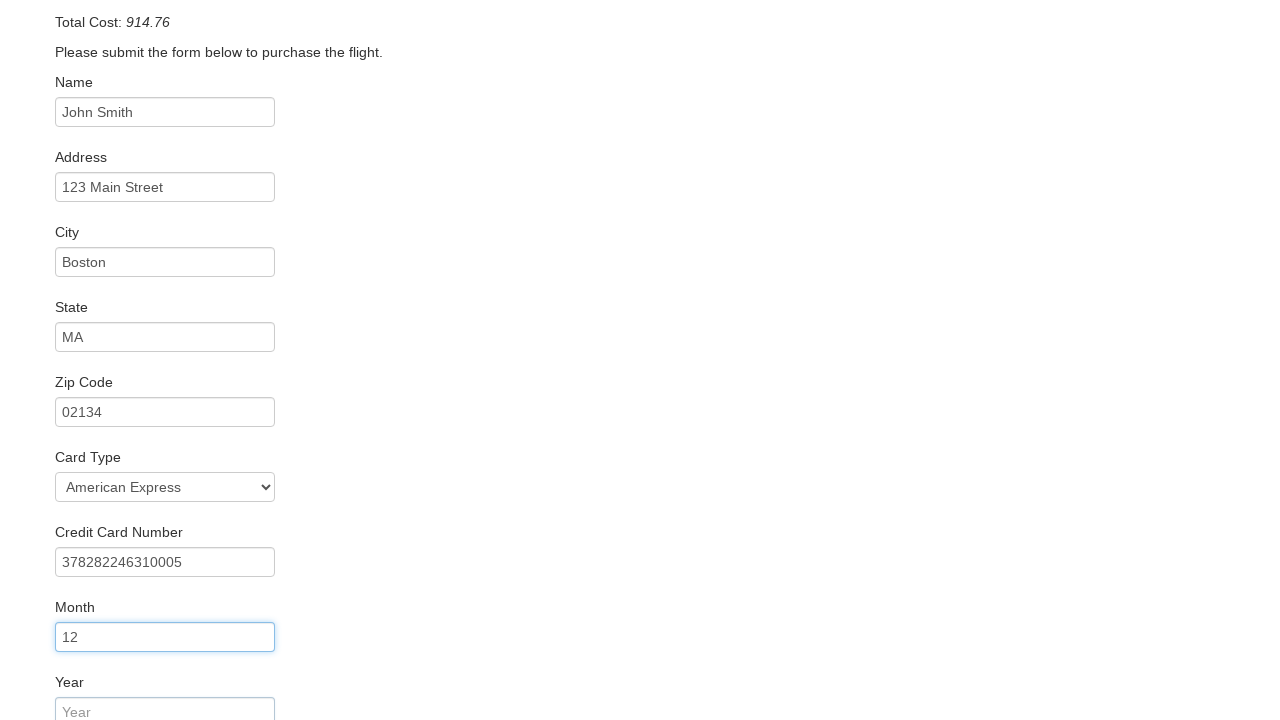

Entered credit card year: 2025 on input[name='creditCardYear']
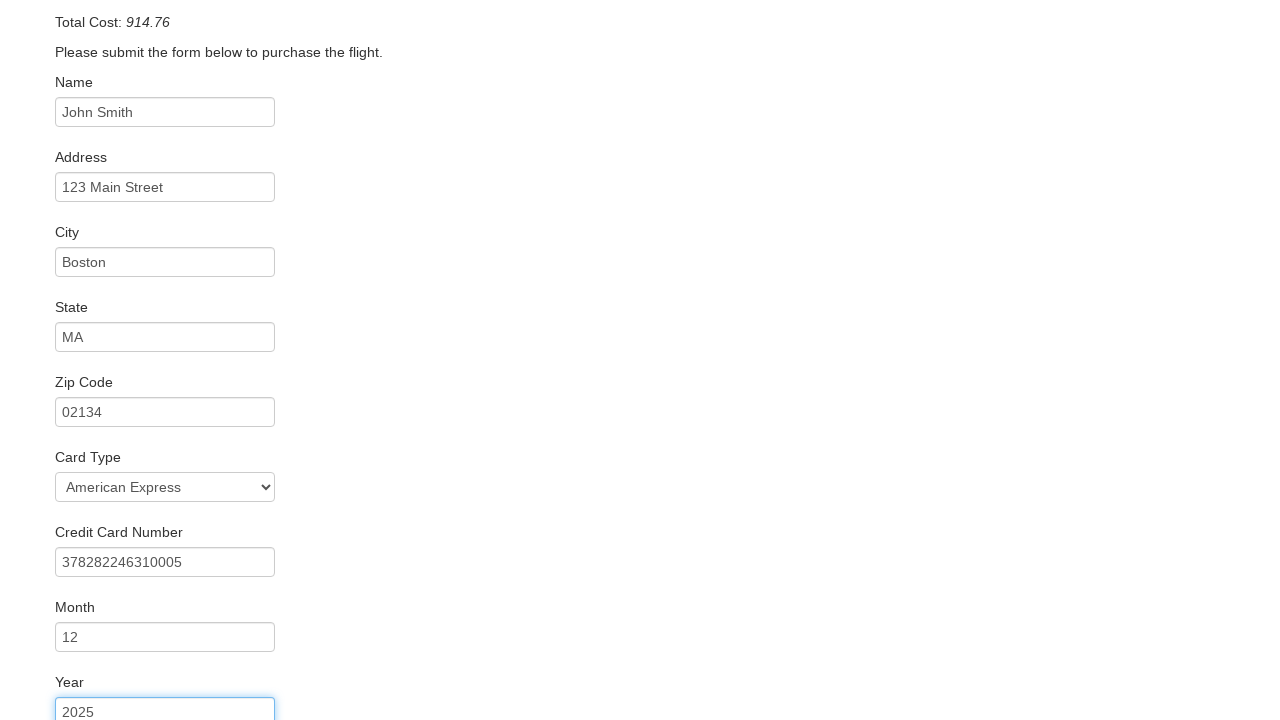

Entered name on card: John Smith on input[name='nameOnCard']
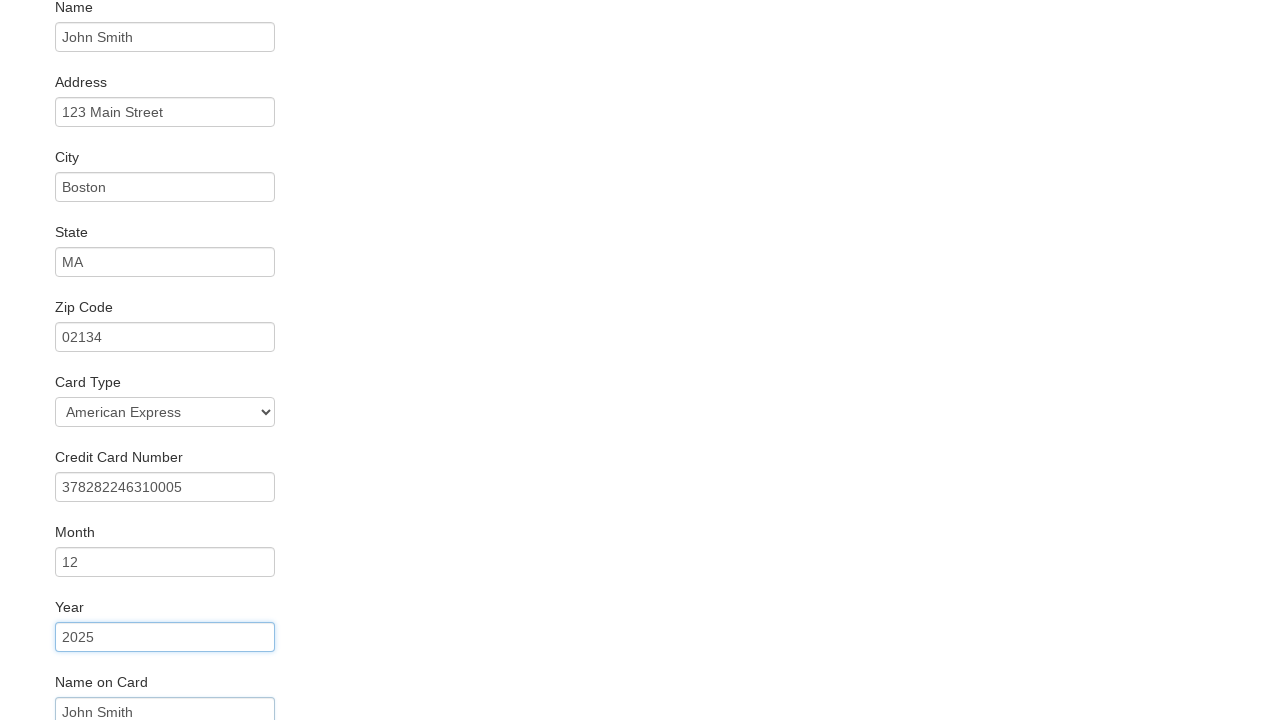

Checked remember me checkbox at (640, 652) on label.checkbox
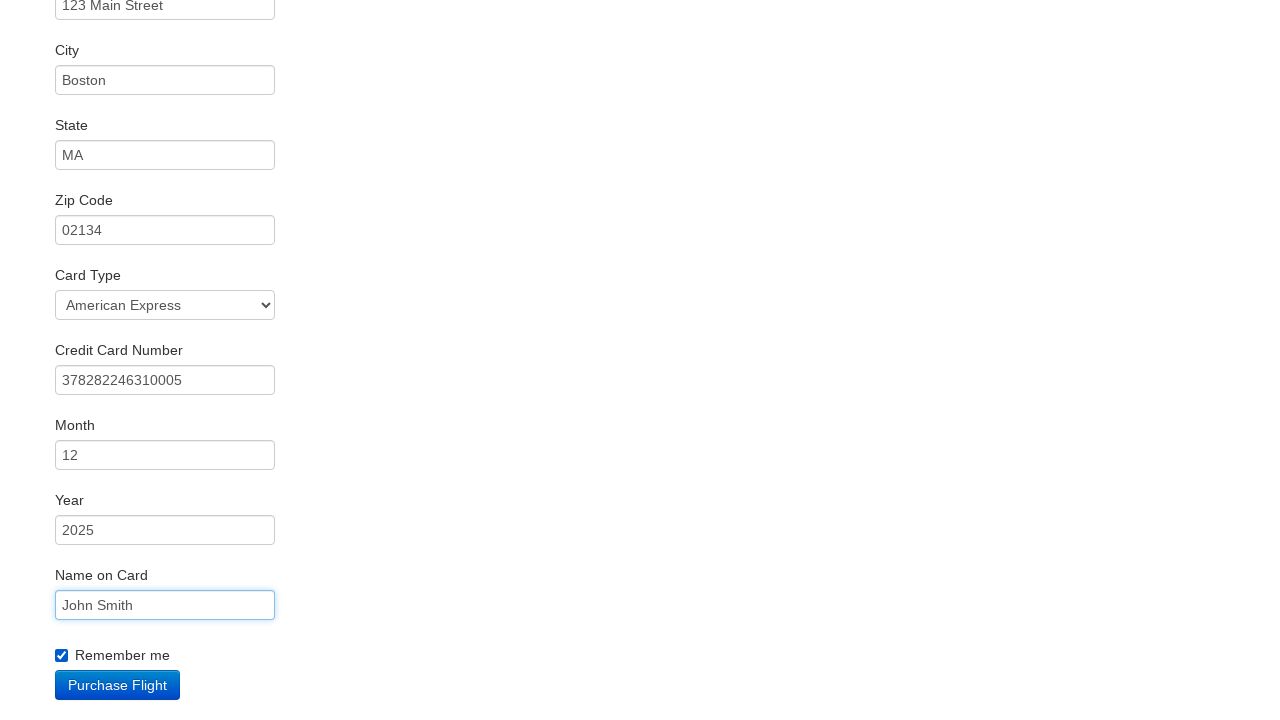

Clicked Purchase Flight button at (118, 685) on input[value='Purchase Flight']
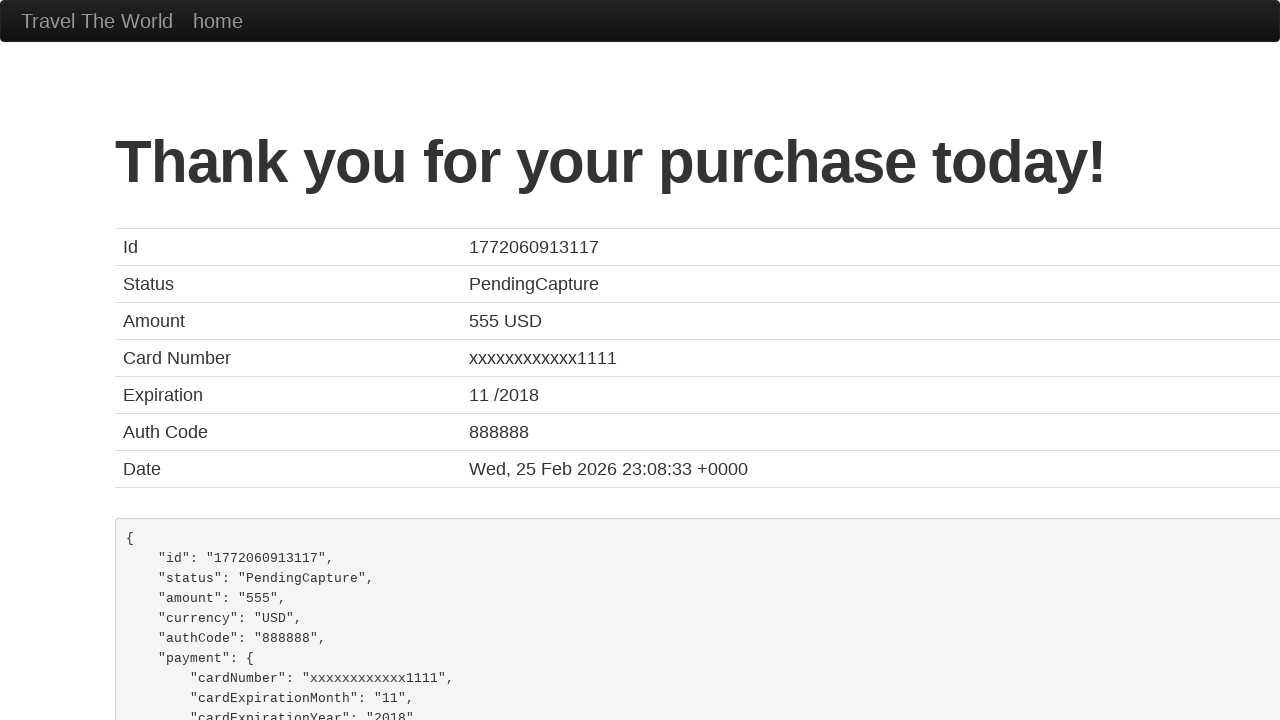

Confirmation page loaded with thank you message
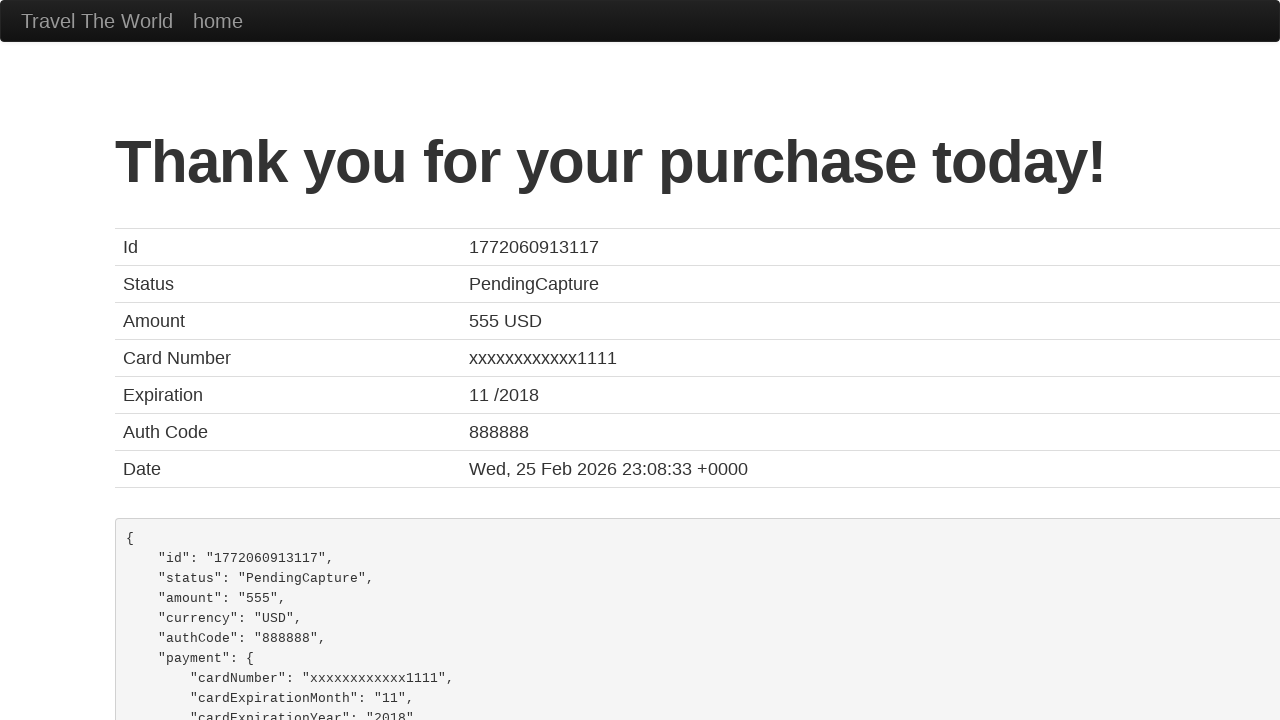

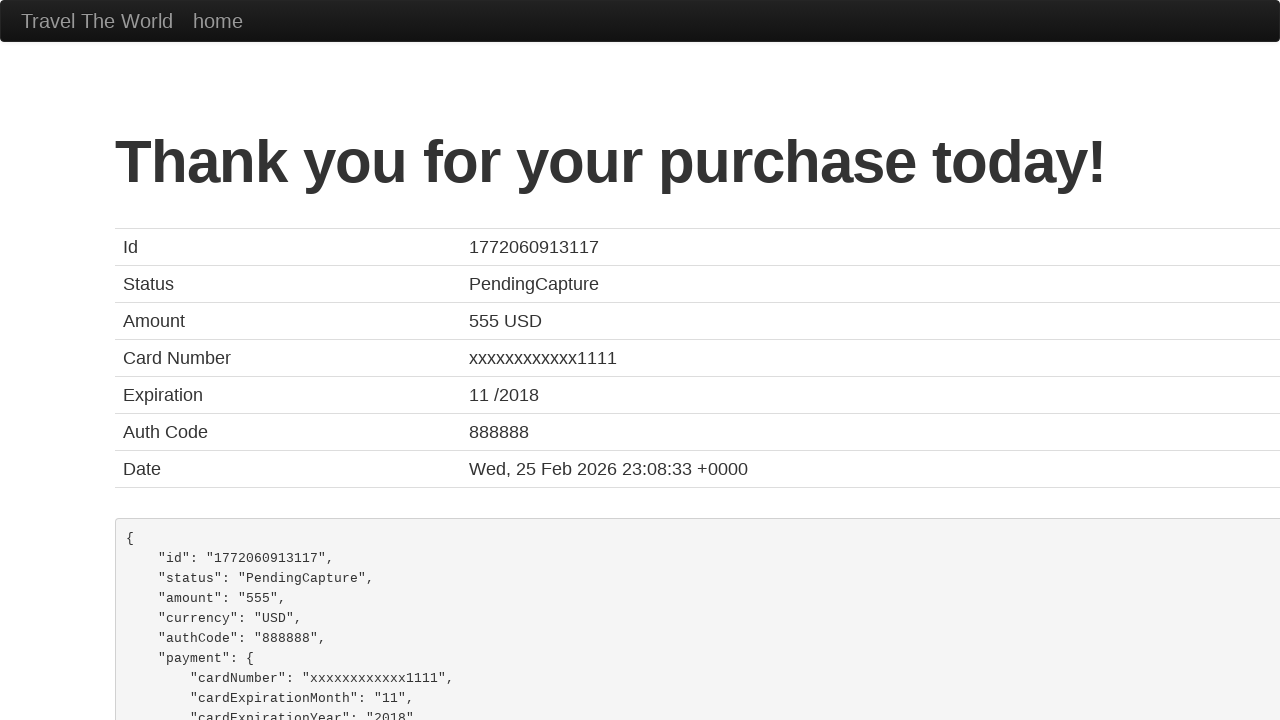